Tests that submitting a form with an empty name field is not allowed by filling only the email and age fields and clicking submit

Starting URL: https://davi-vert.vercel.app/index.html

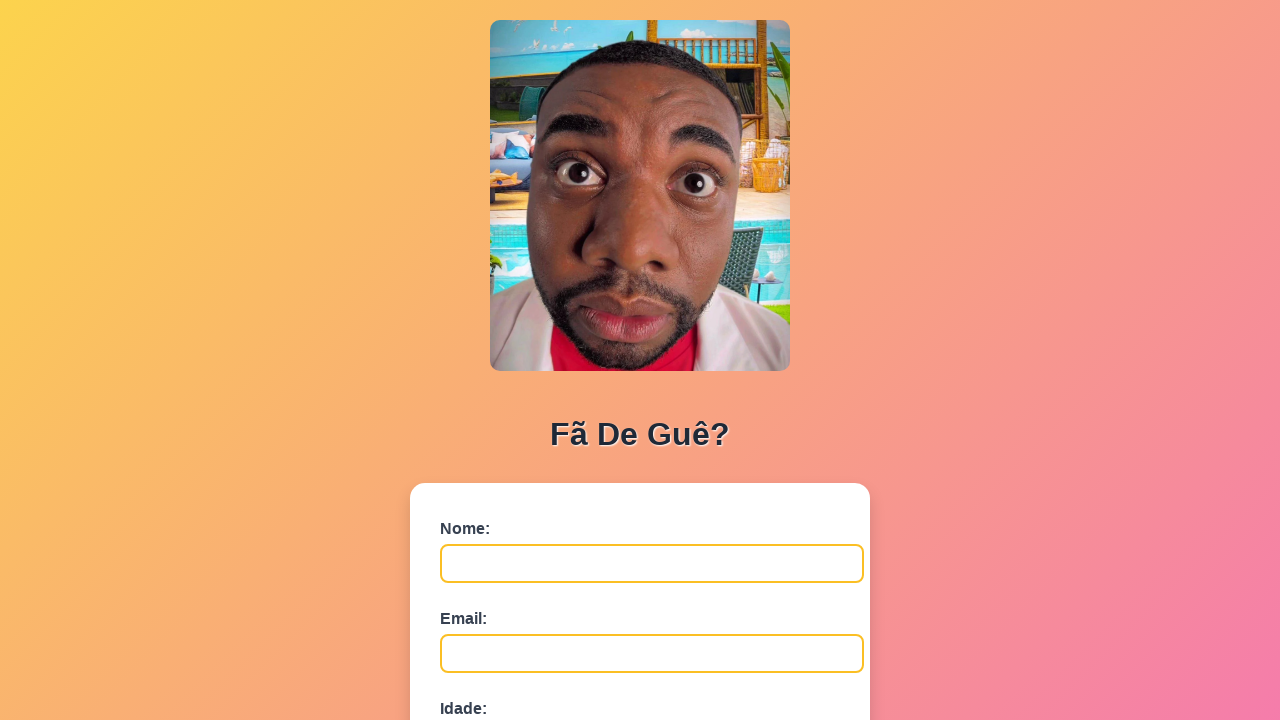

Filled email field with 'teste@email.com' on #email
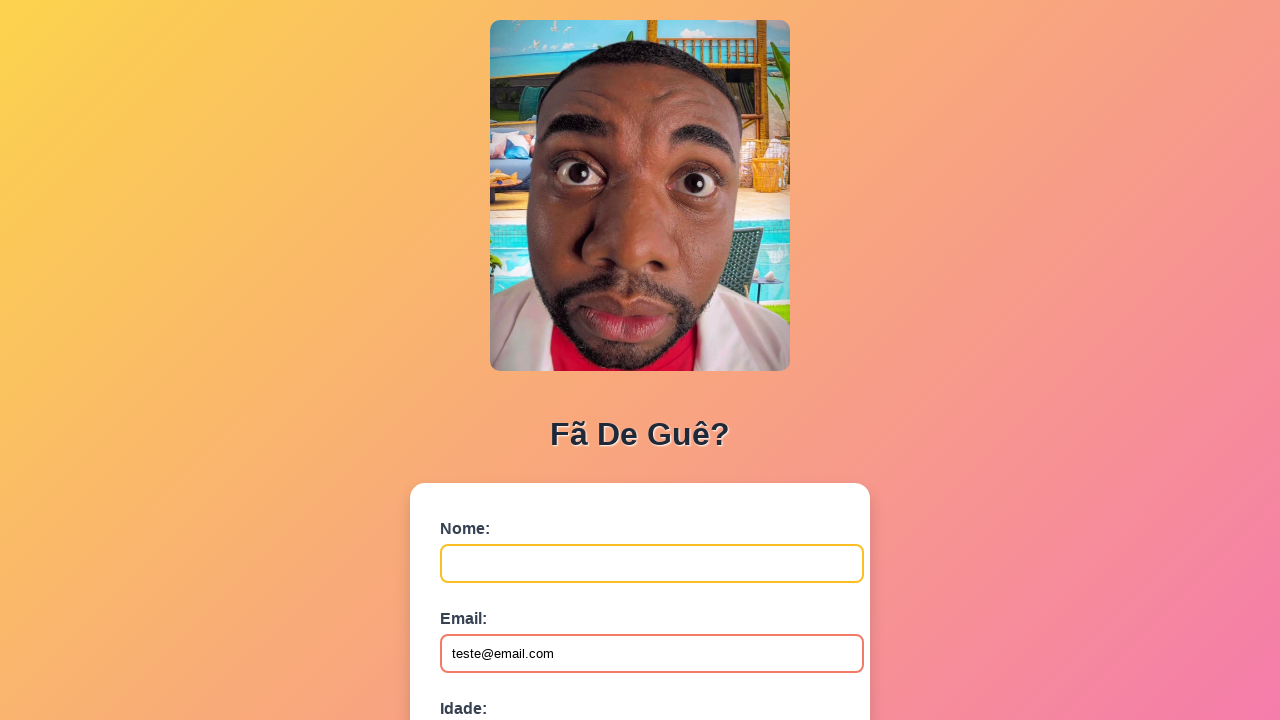

Filled age field with '25' on #idade
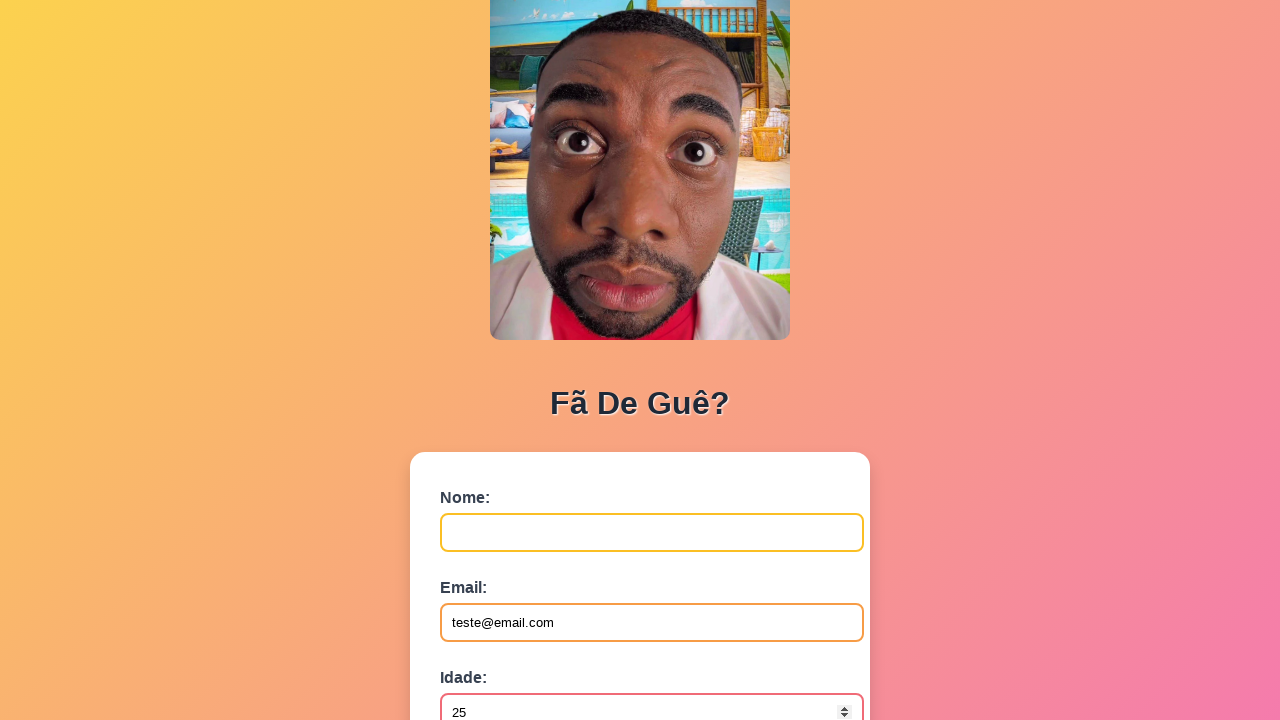

Clicked submit button with empty name field at (490, 569) on button[type='submit']
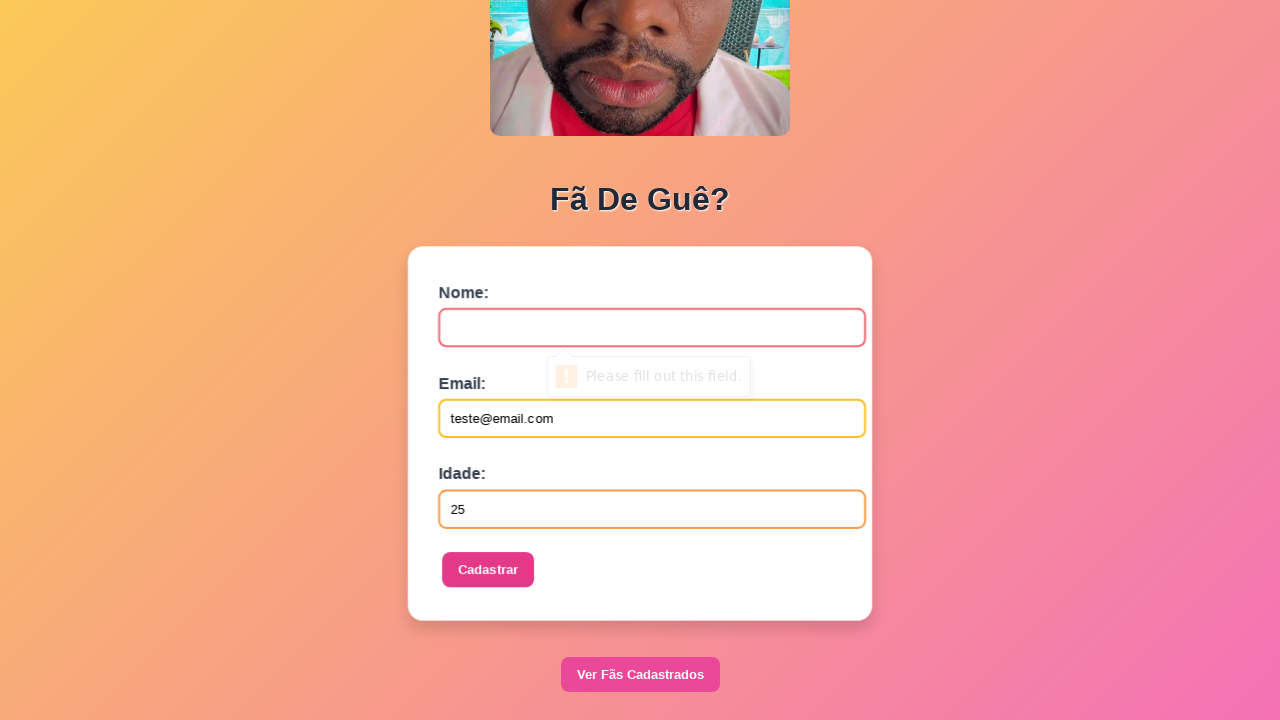

Waited for form processing
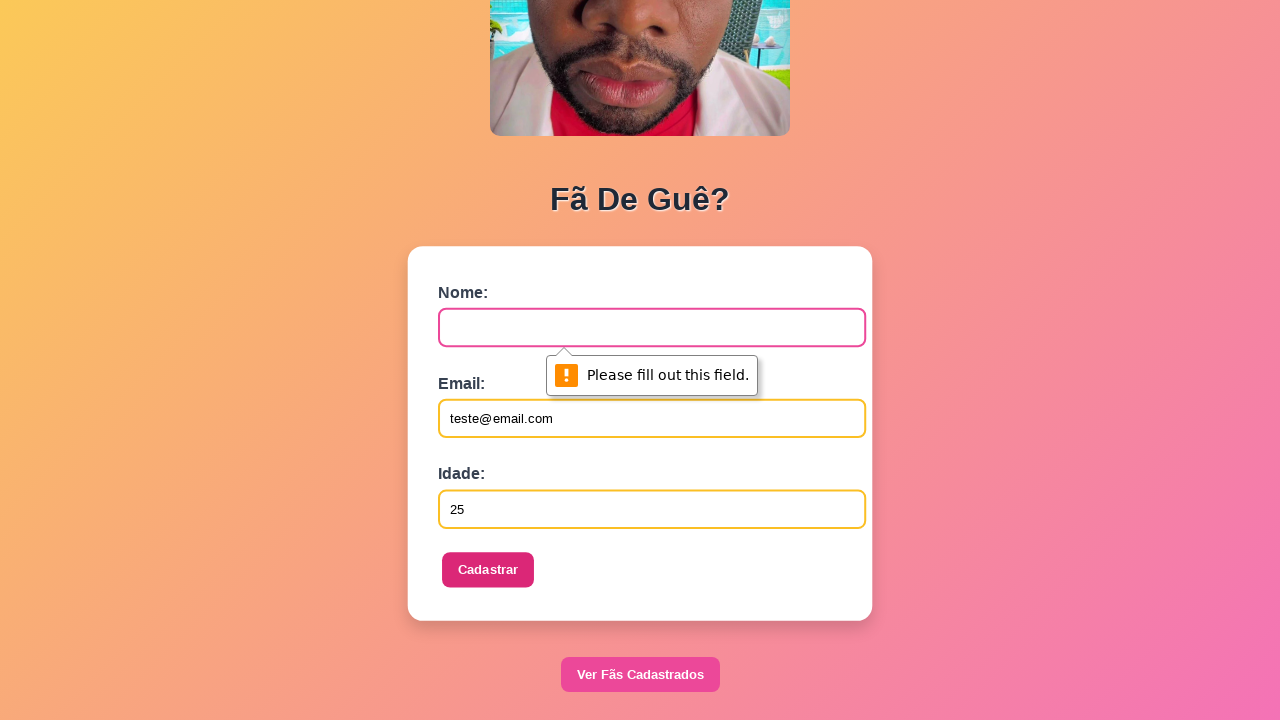

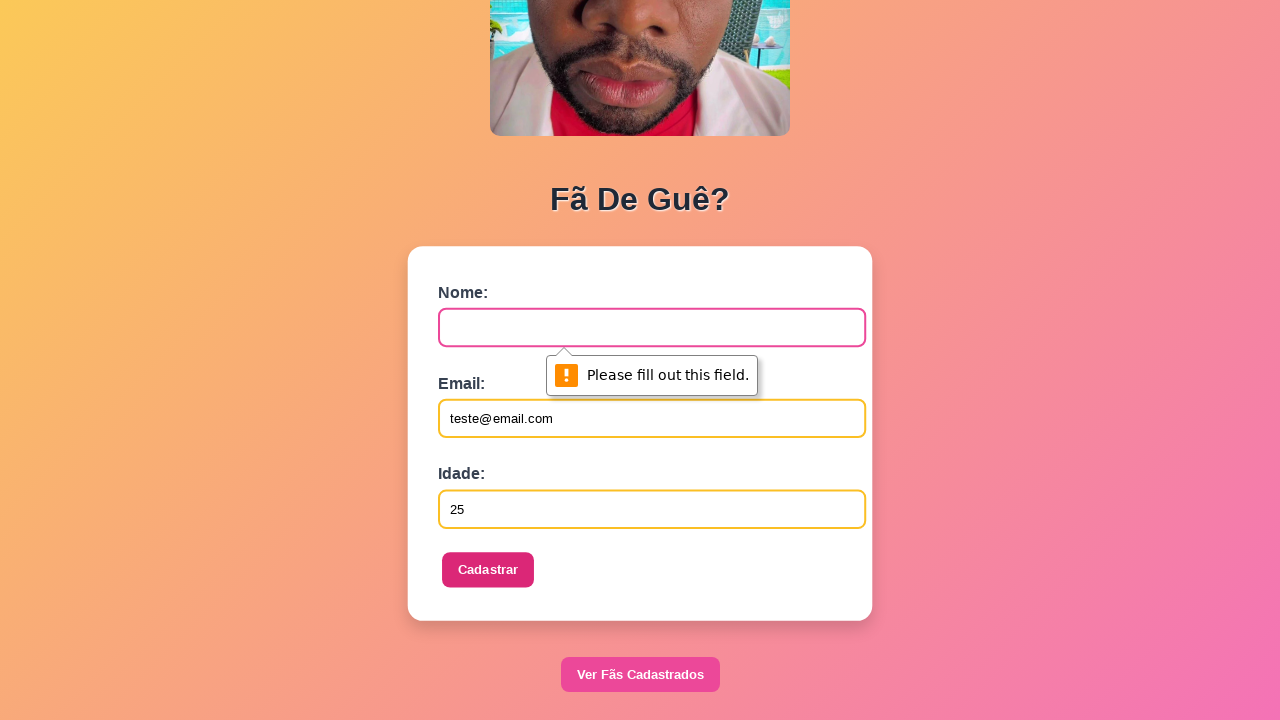